Opens the Web Tables section from the elements menu to verify navigation works correctly.

Starting URL: https://demoqa.com/elements

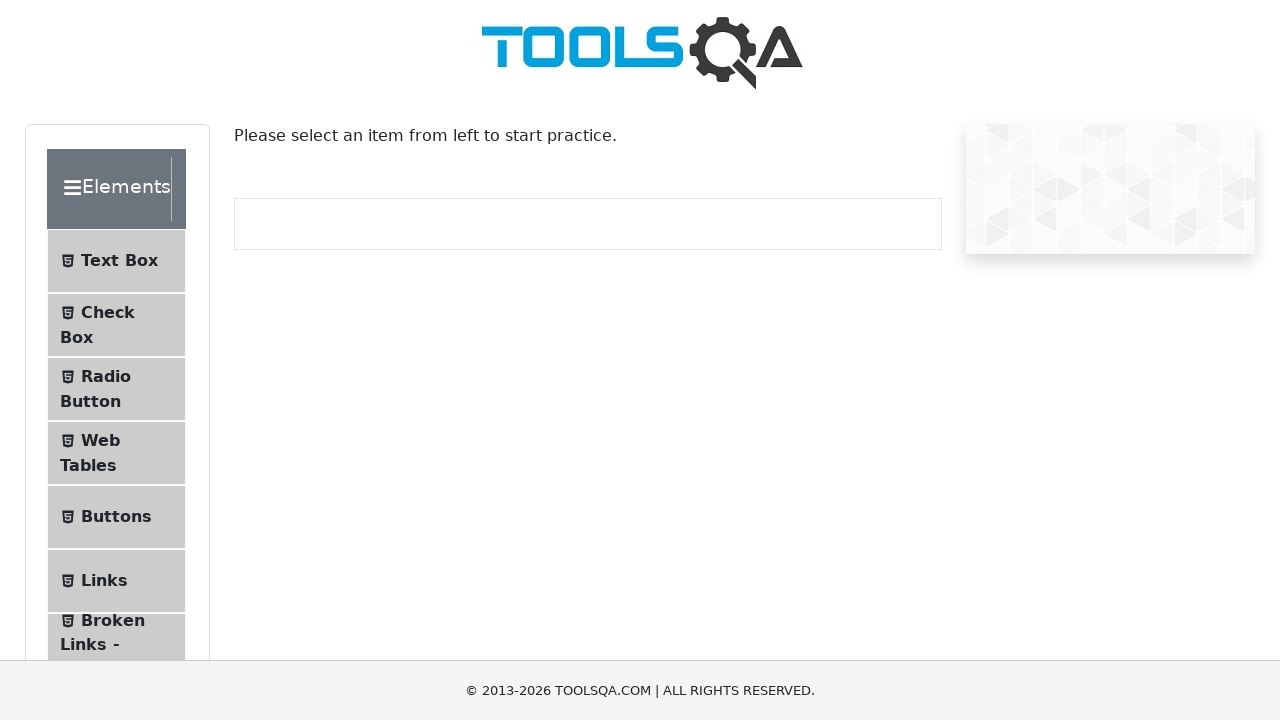

Clicked on Web Tables menu item at (100, 440) on internal:text="Web Tables"i
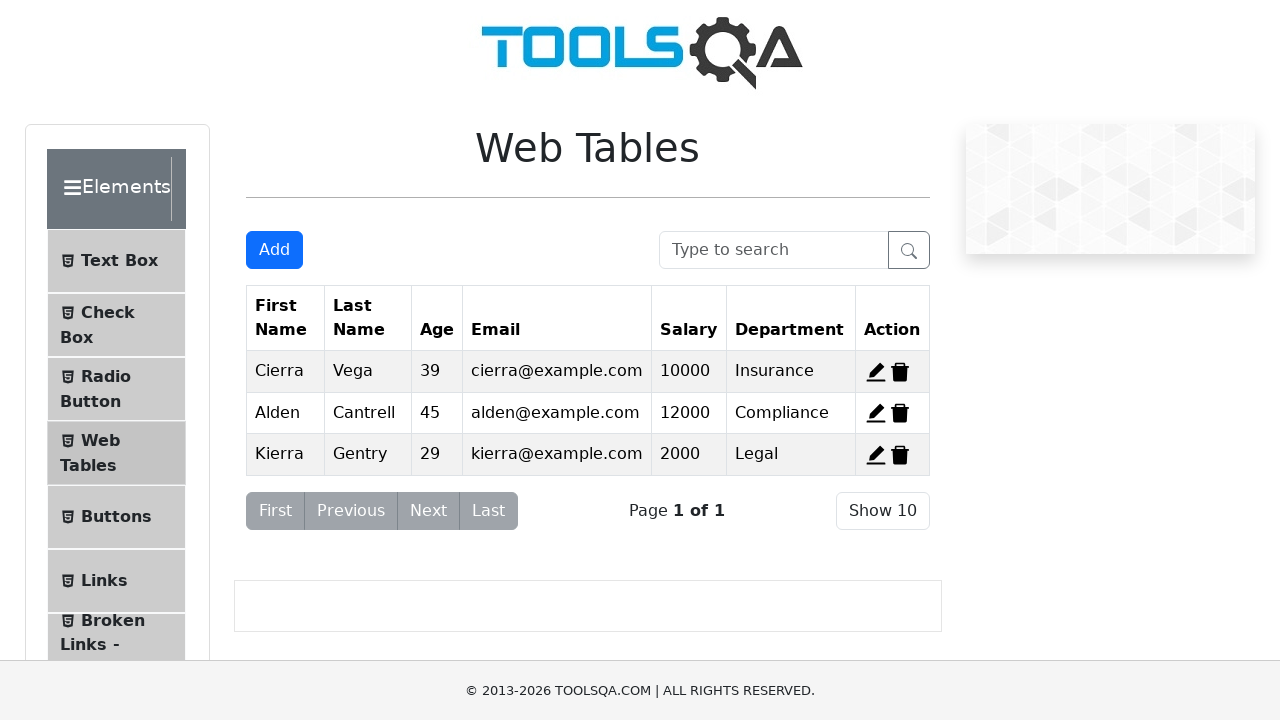

Web Tables page loaded successfully
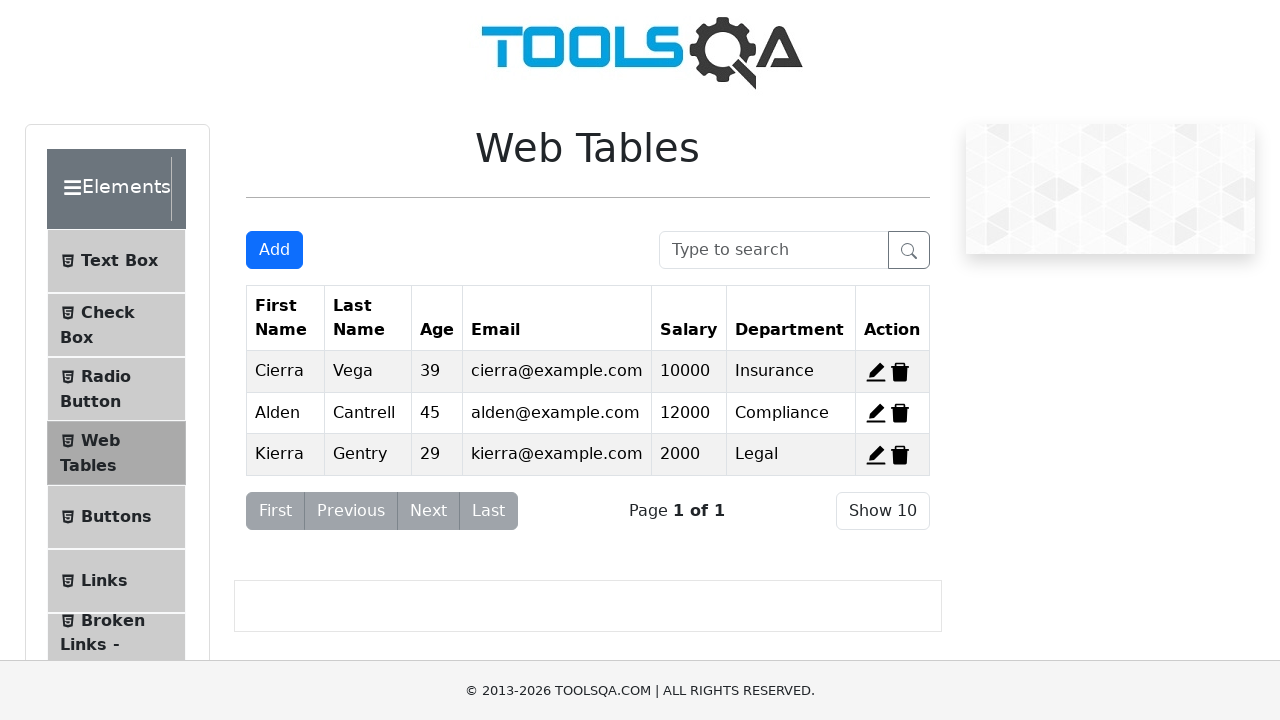

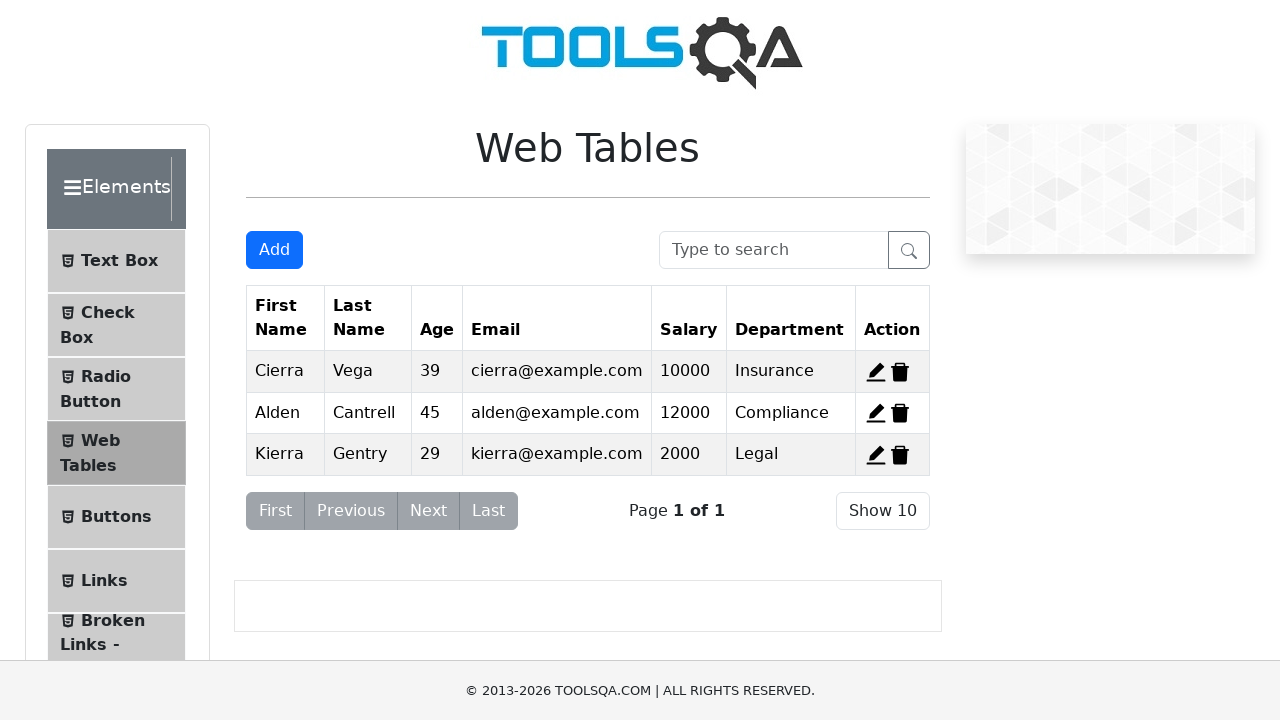